Tests the dynamic controls page by clicking the Enable button, verifying the enabled message appears and the textbox becomes enabled

Starting URL: https://the-internet.herokuapp.com/dynamic_controls

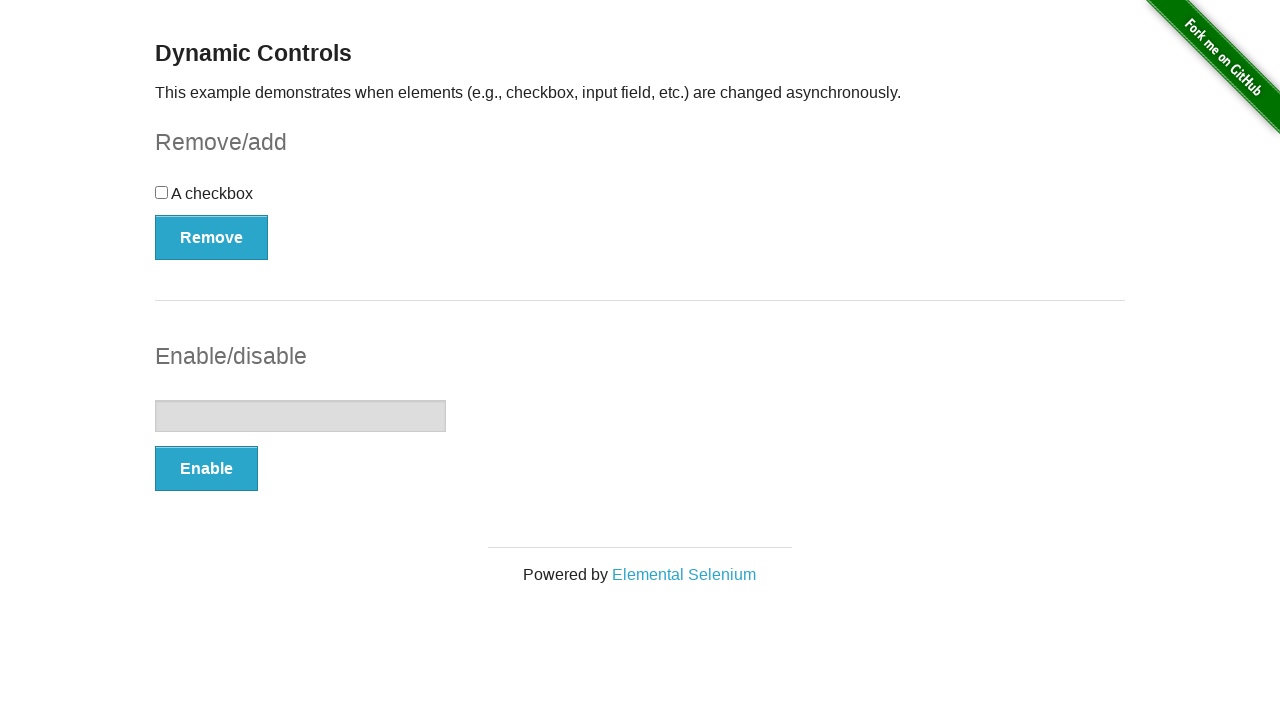

Clicked the Enable button at (206, 469) on button[onclick='swapInput()']
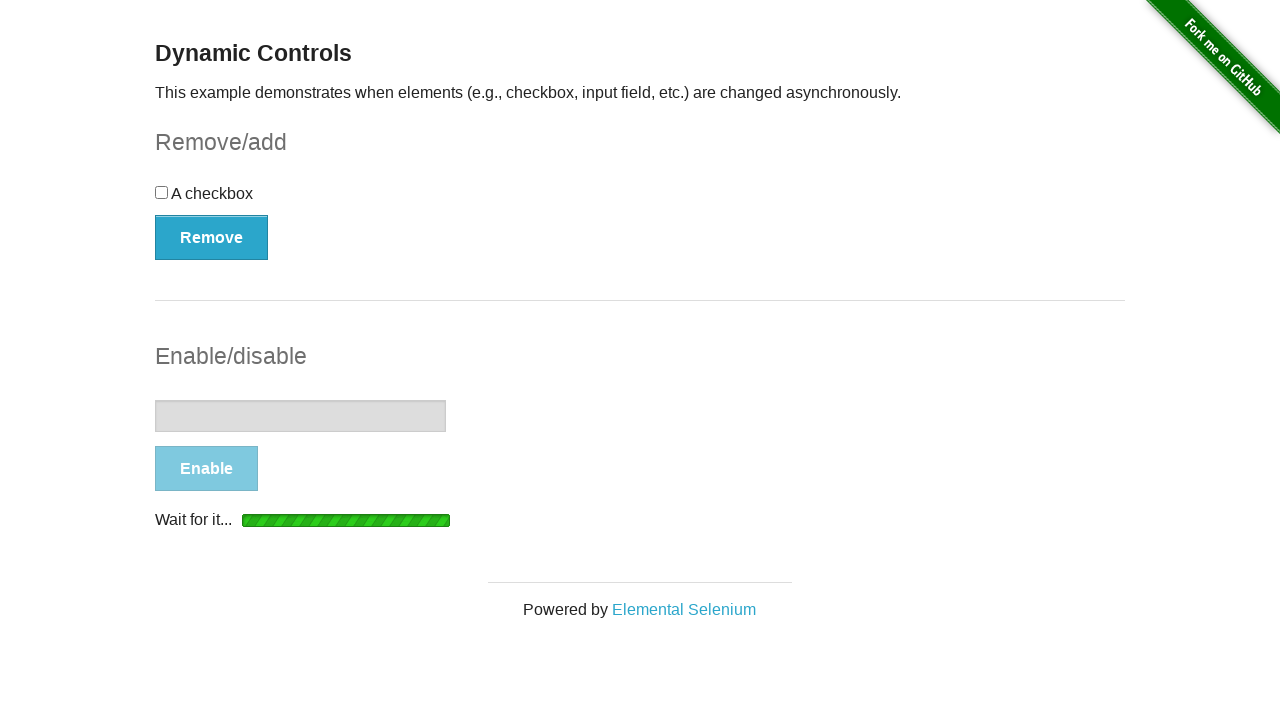

Waited for the enabled message to appear
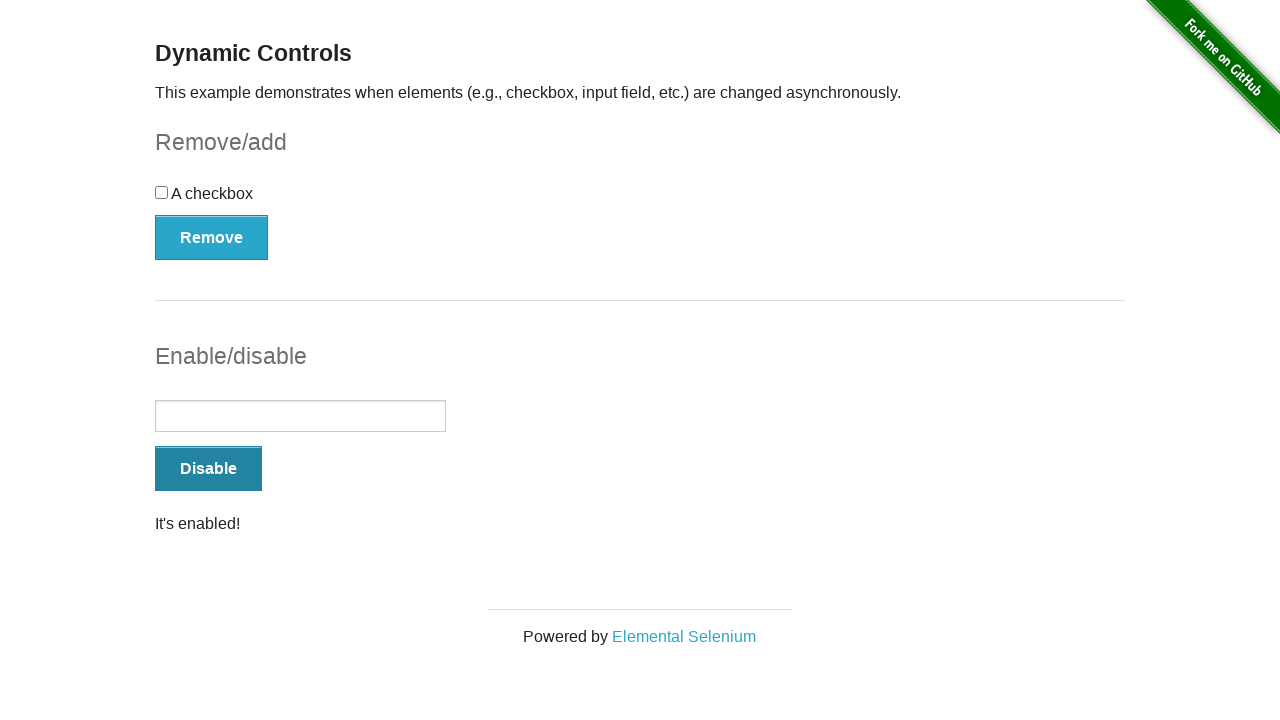

Verified the message displays 'It's enabled!'
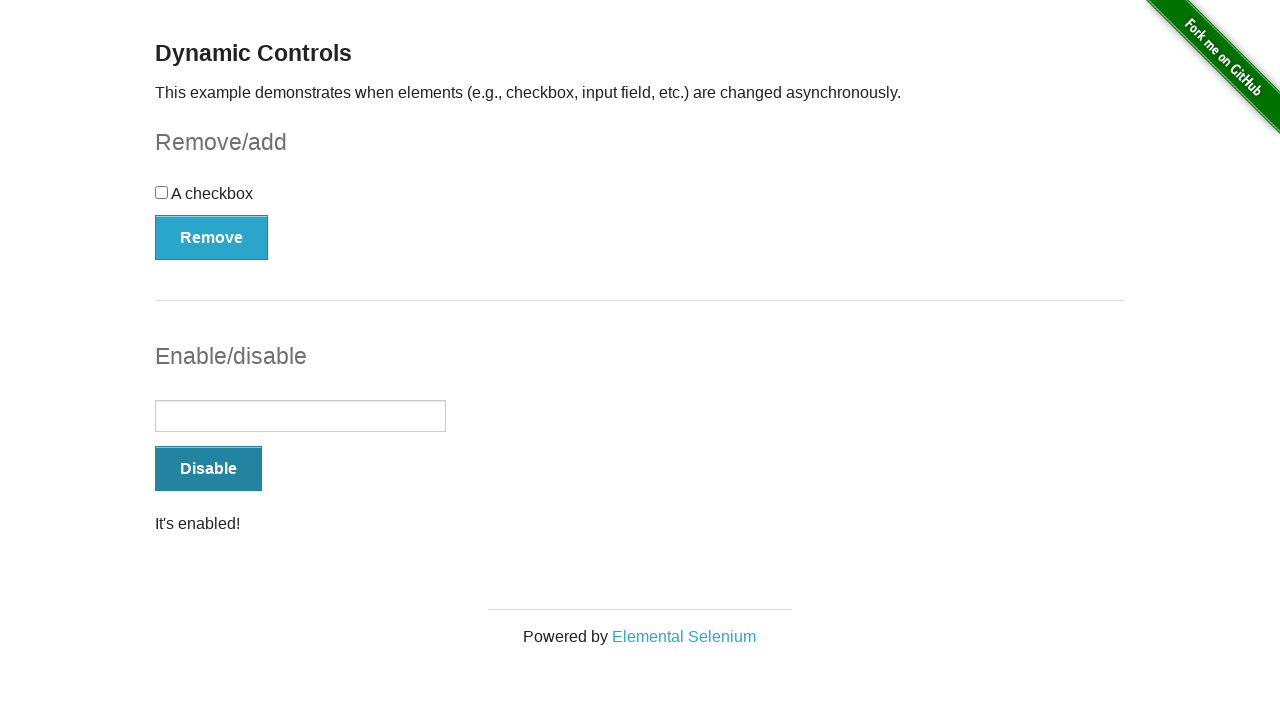

Located the textbox element
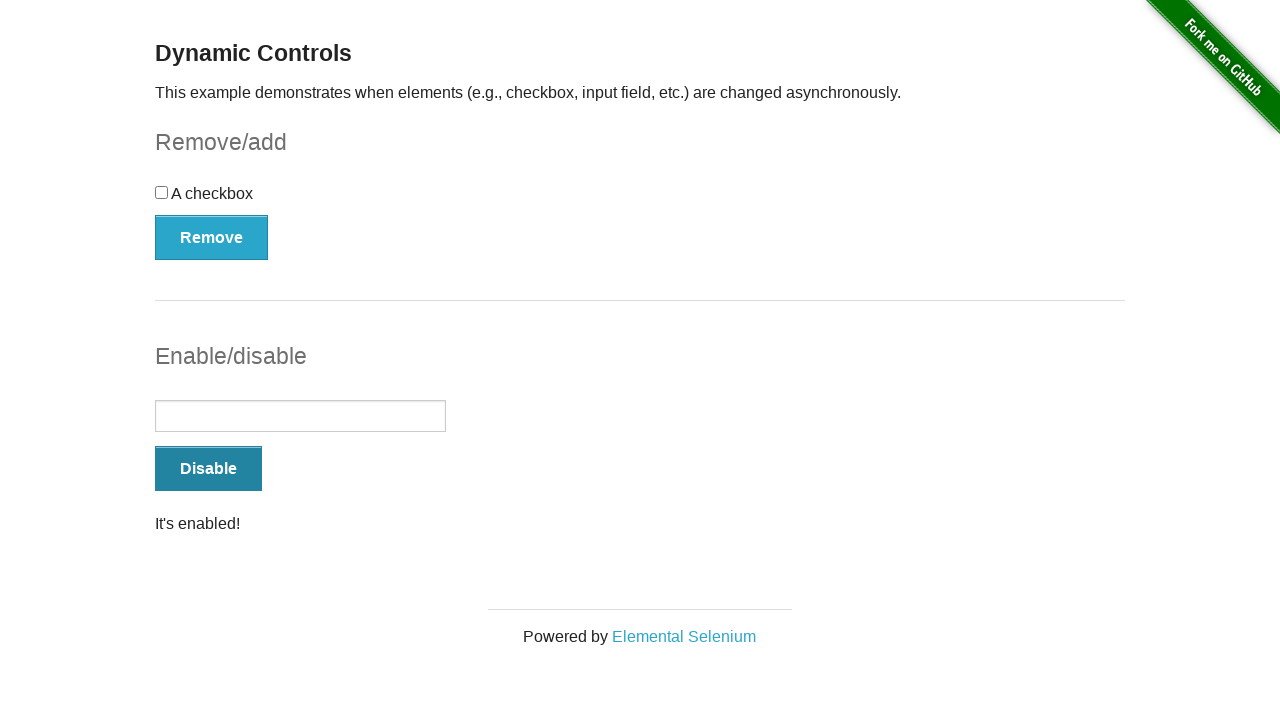

Verified the textbox is enabled
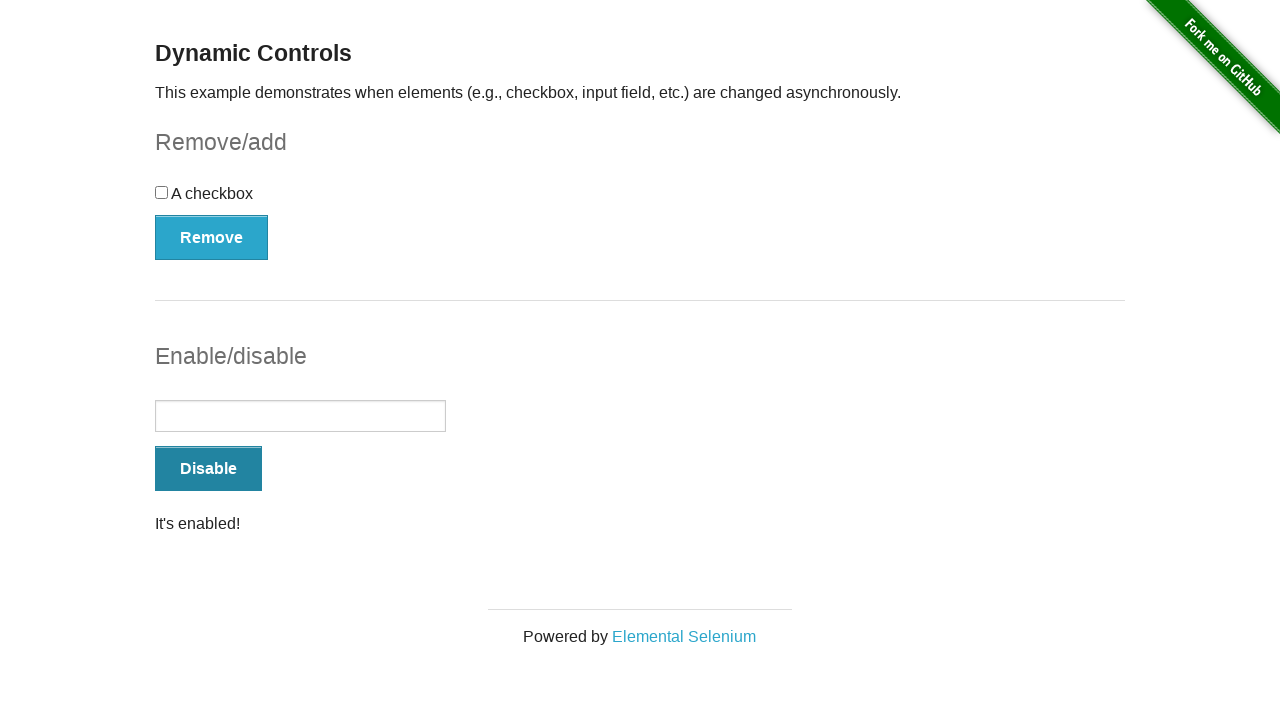

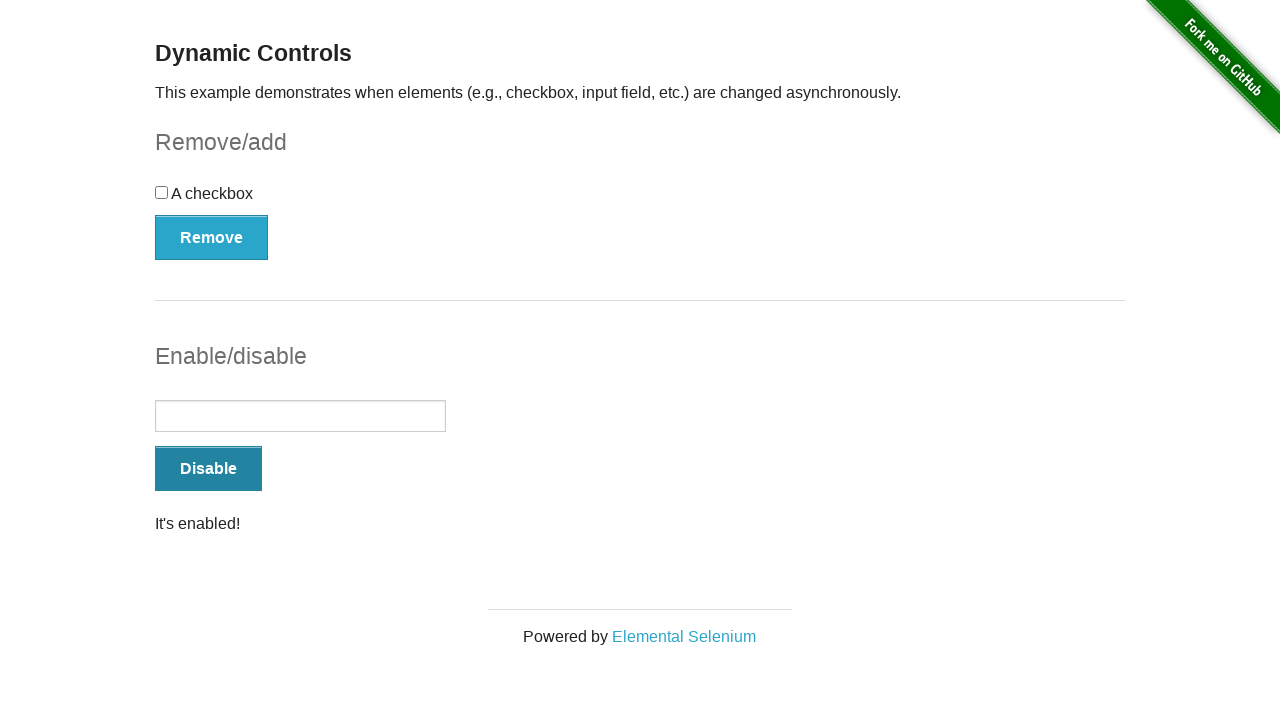